Tests file upload functionality by selecting a file and uploading it through the web form

Starting URL: https://the-internet.herokuapp.com/upload

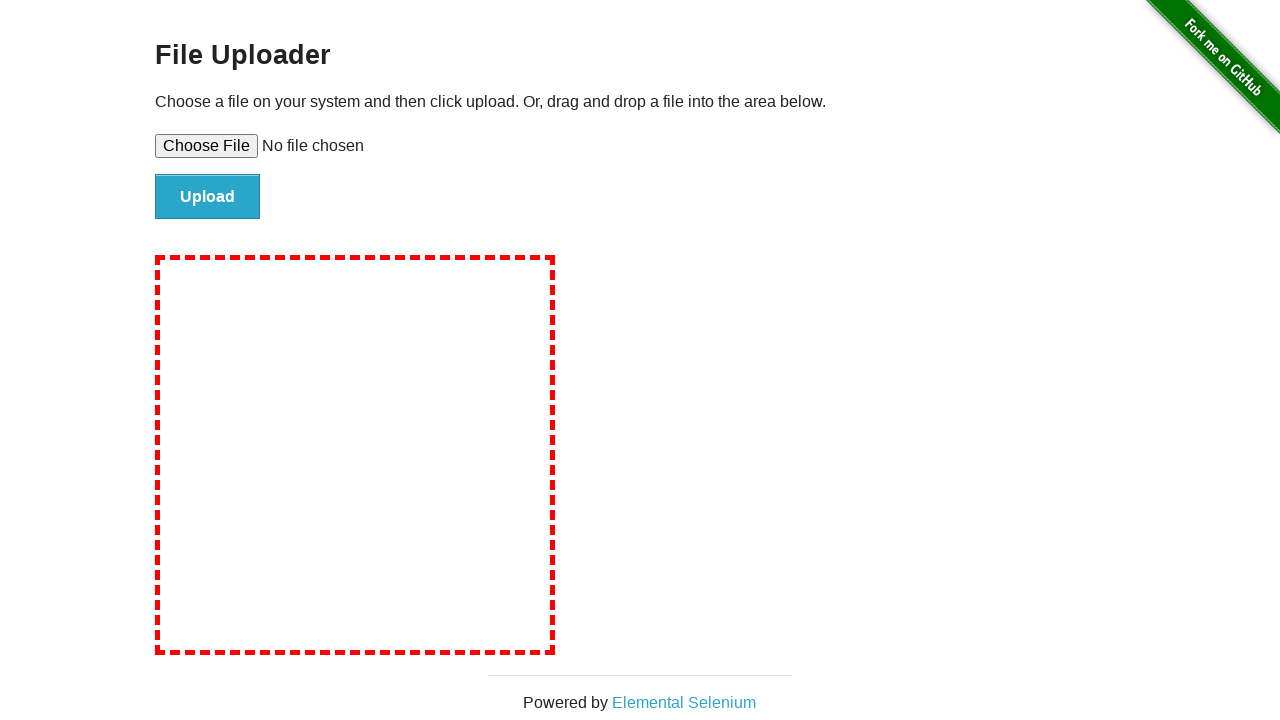

File upload input field is visible
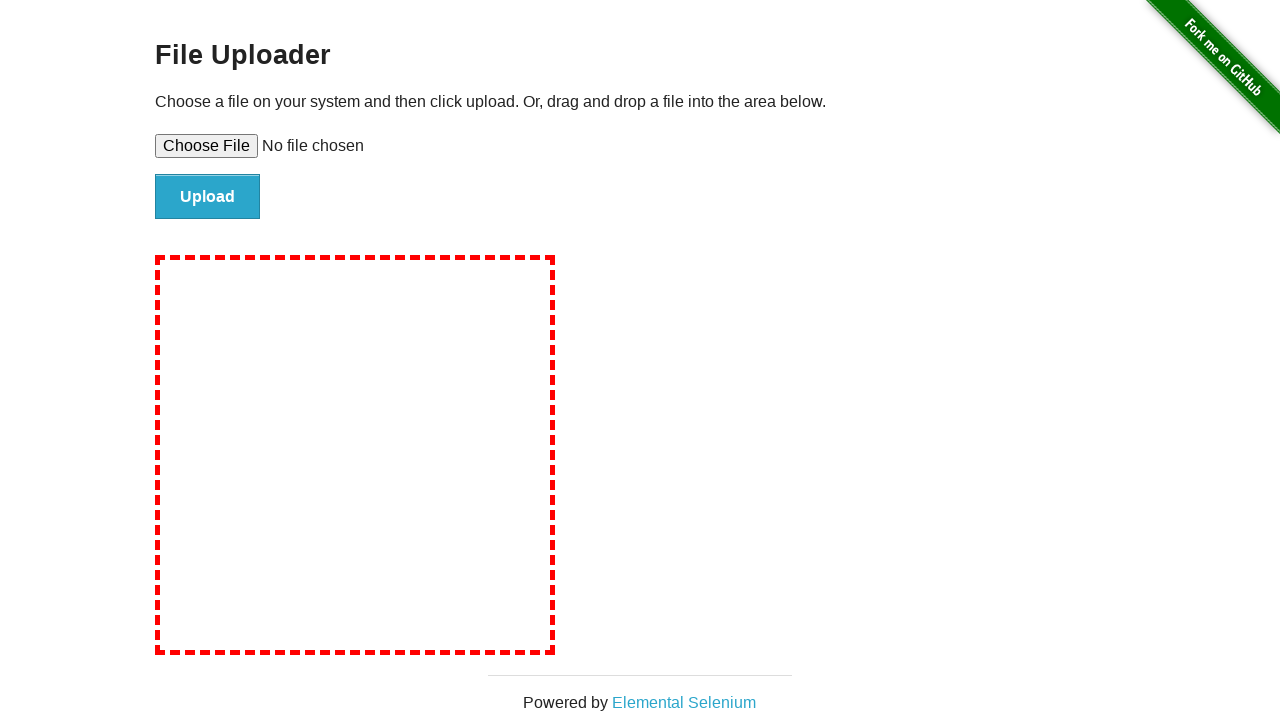

Created temporary test file
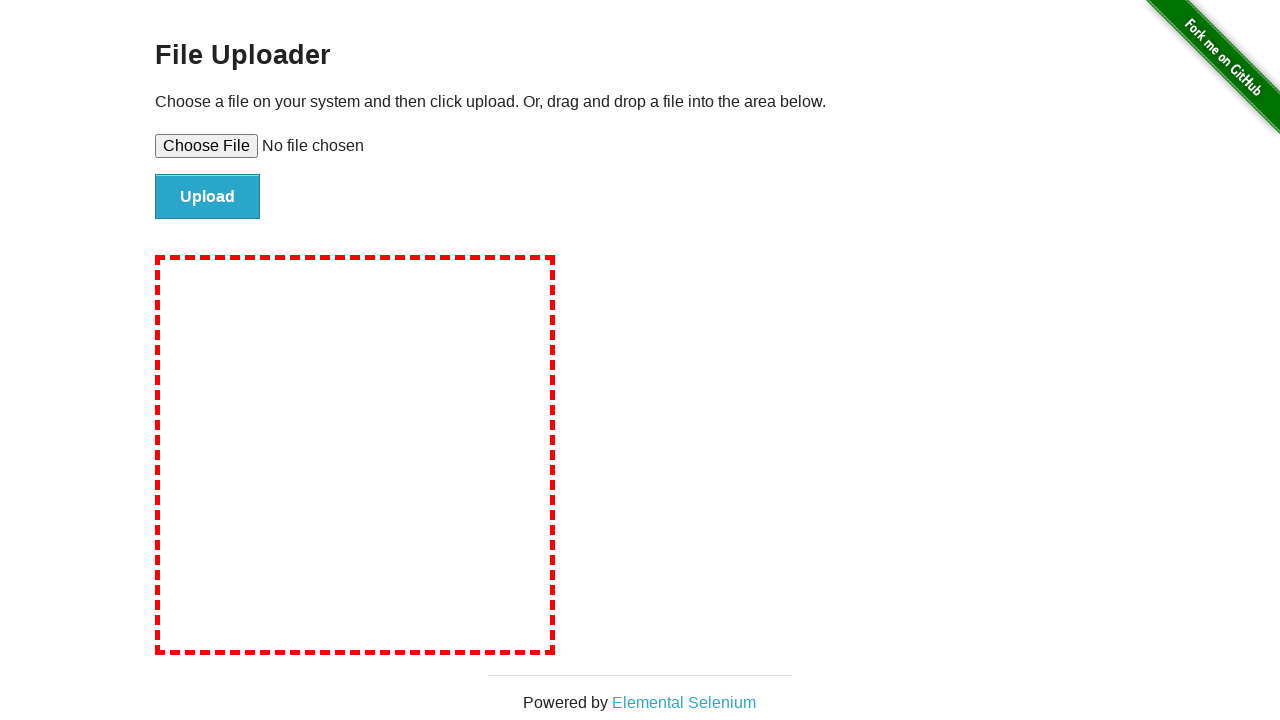

Selected and uploaded test file
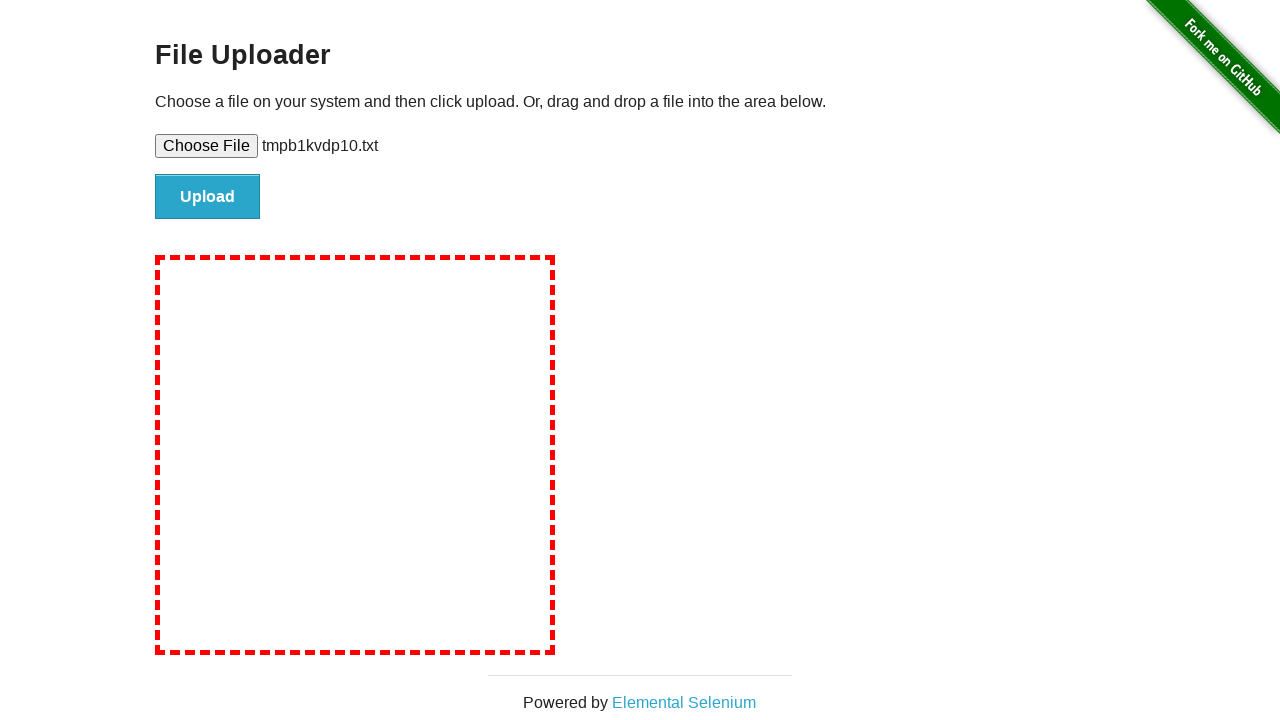

Cleaned up temporary file
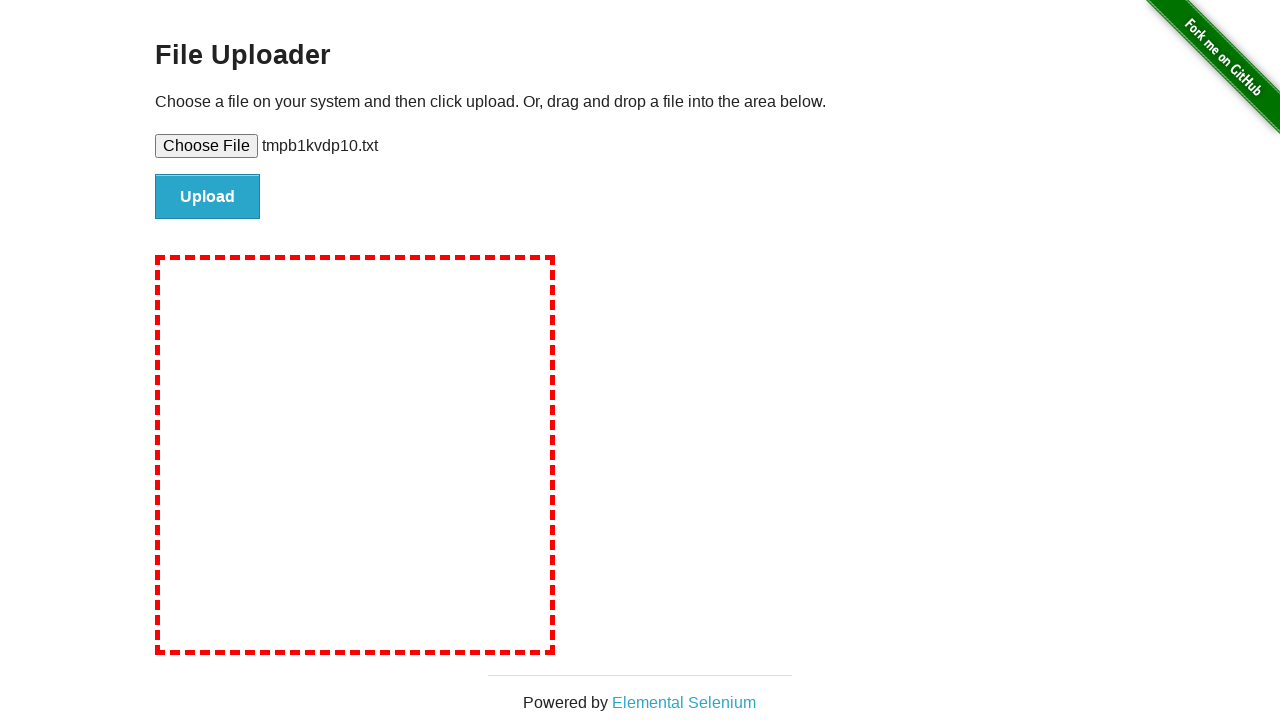

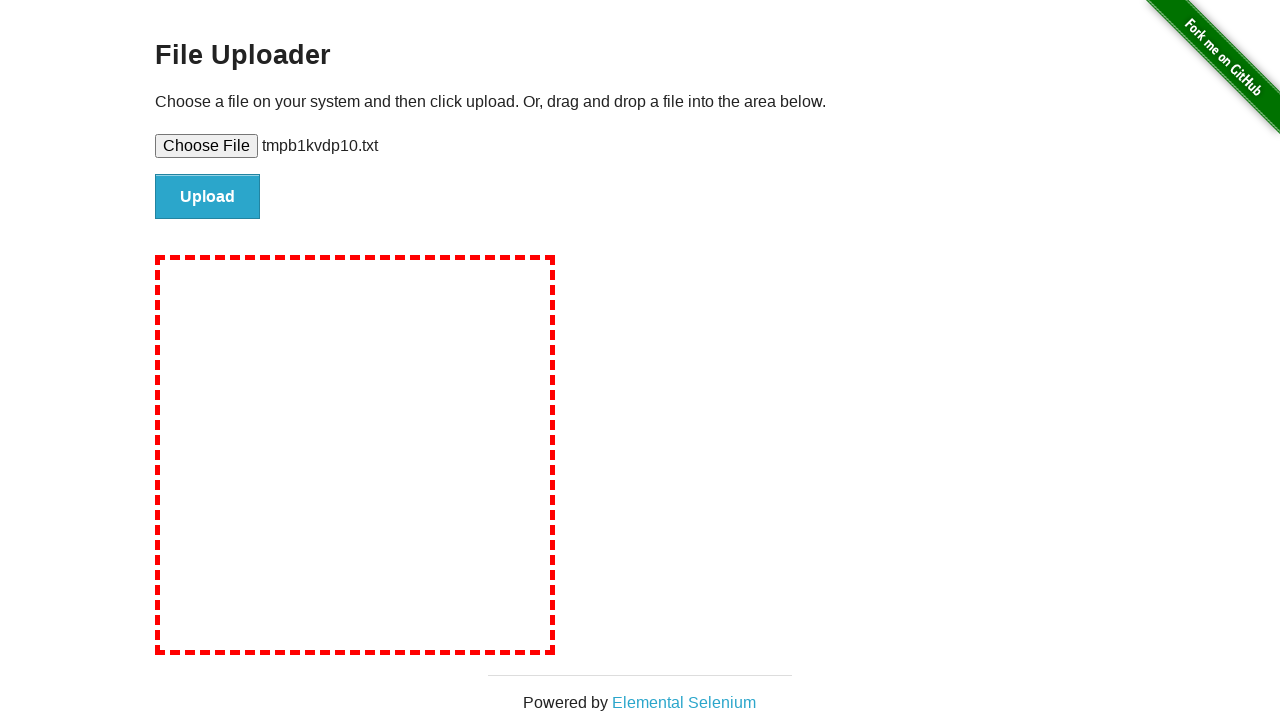